Tests checkbox functionality on a practice automation page by verifying that checkboxes are displayed and counting the total number of checkbox elements on the page.

Starting URL: https://www.rahulshettyacademy.com/AutomationPractice/

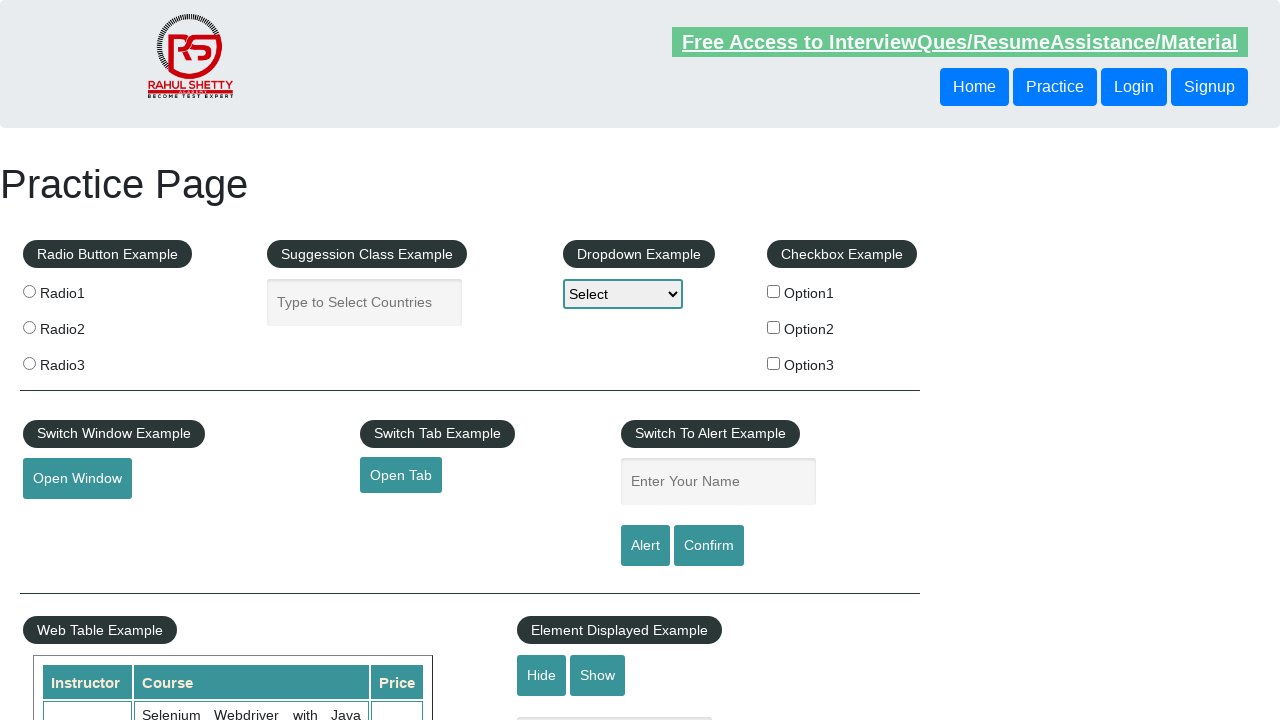

Waited for checkbox elements to load on the page
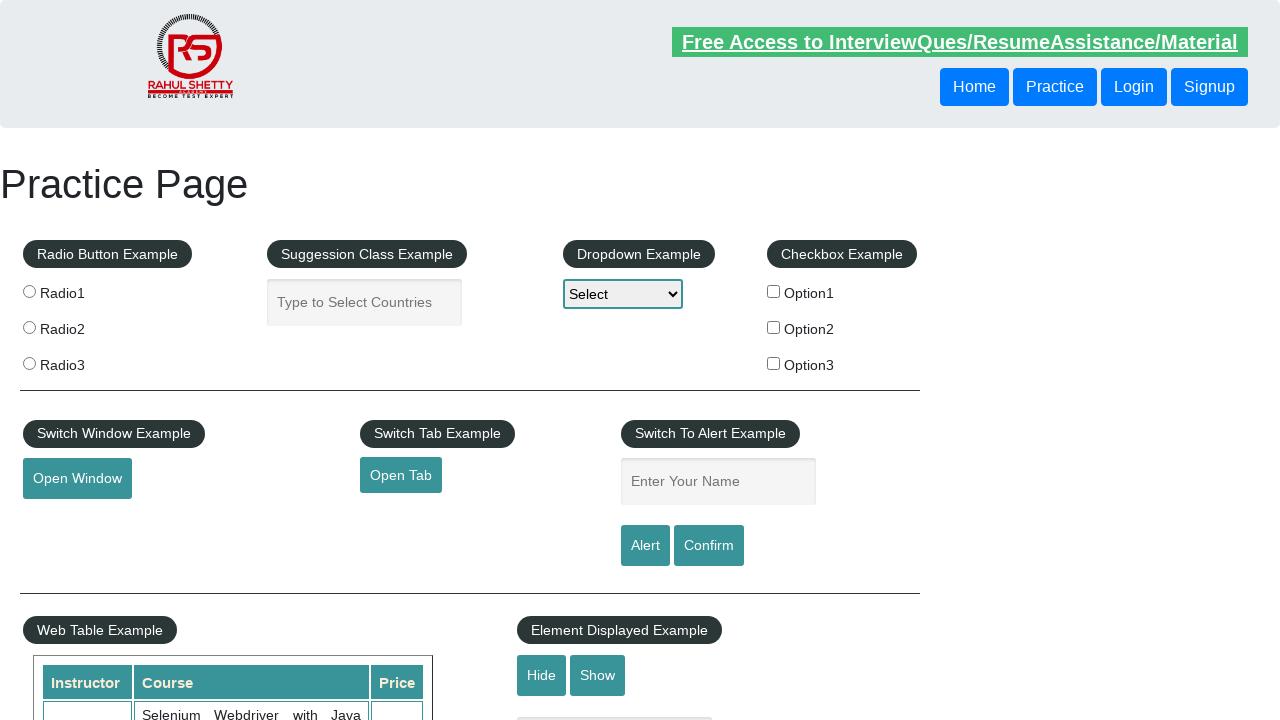

Located checkbox option 2 element
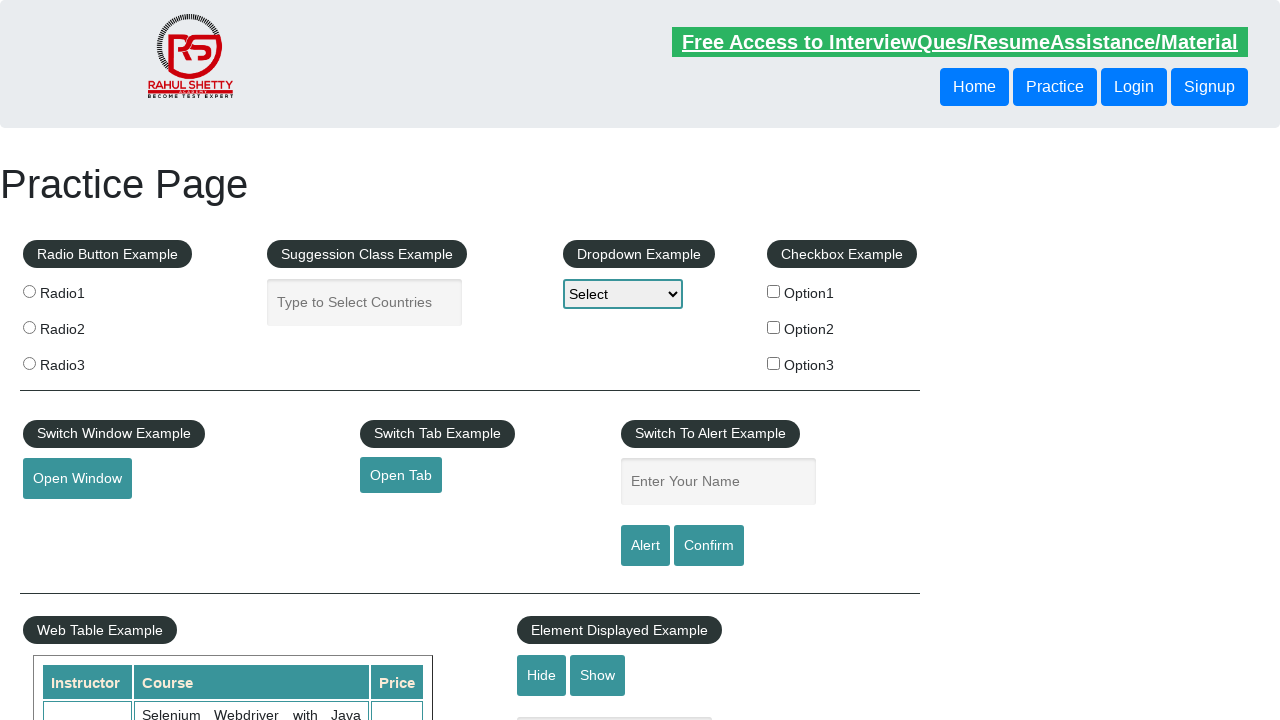

Verified that checkbox option 2 is visible
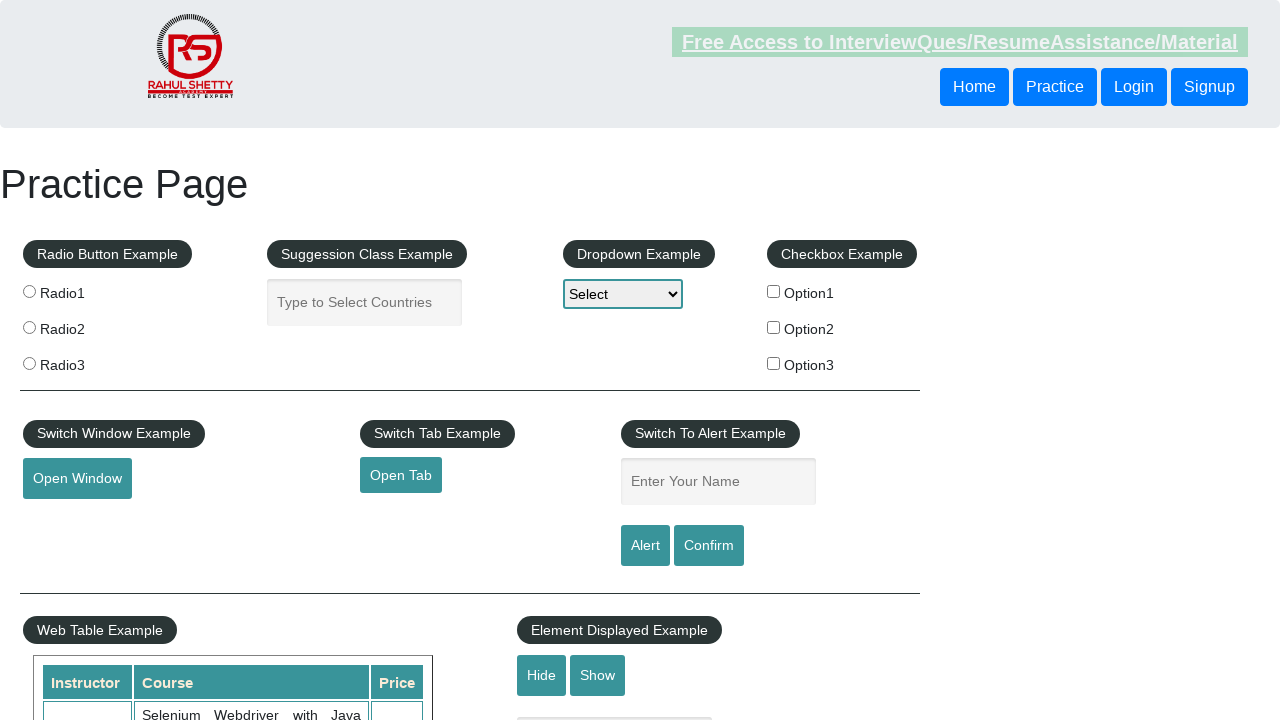

Located all checkbox elements on the page
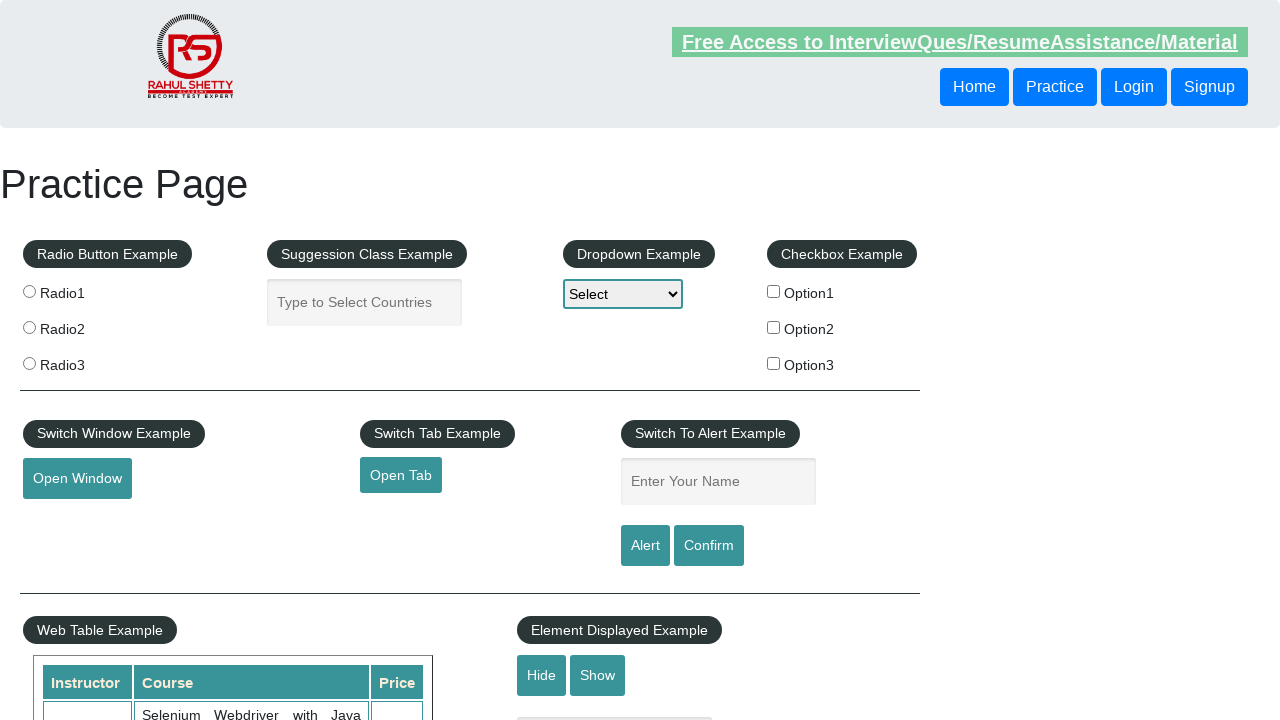

Counted total checkboxes: 3
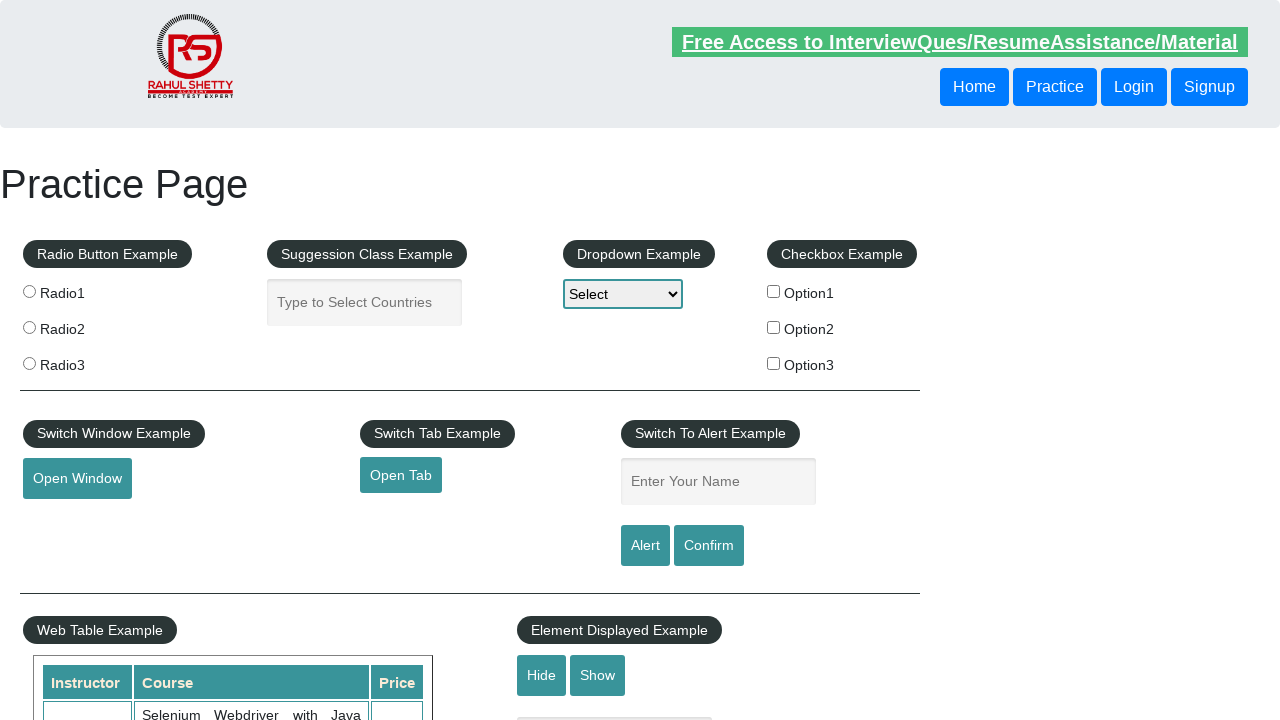

Printed checkbox count result: 3
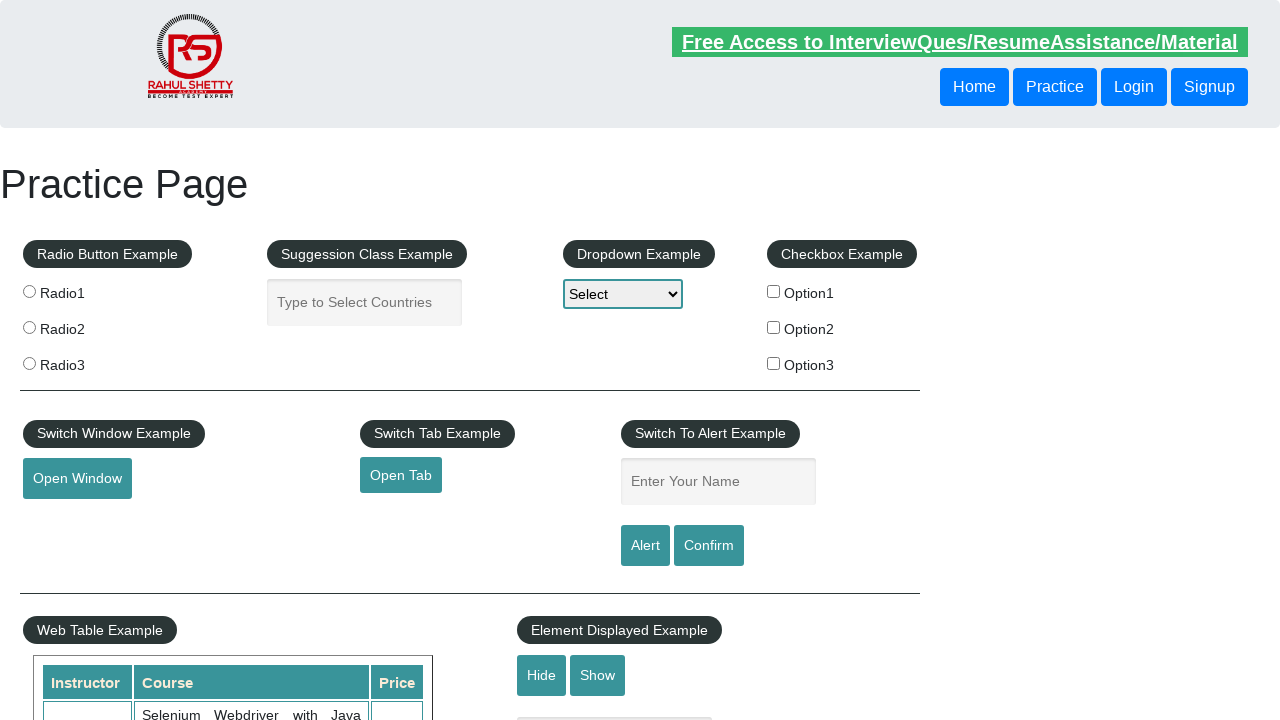

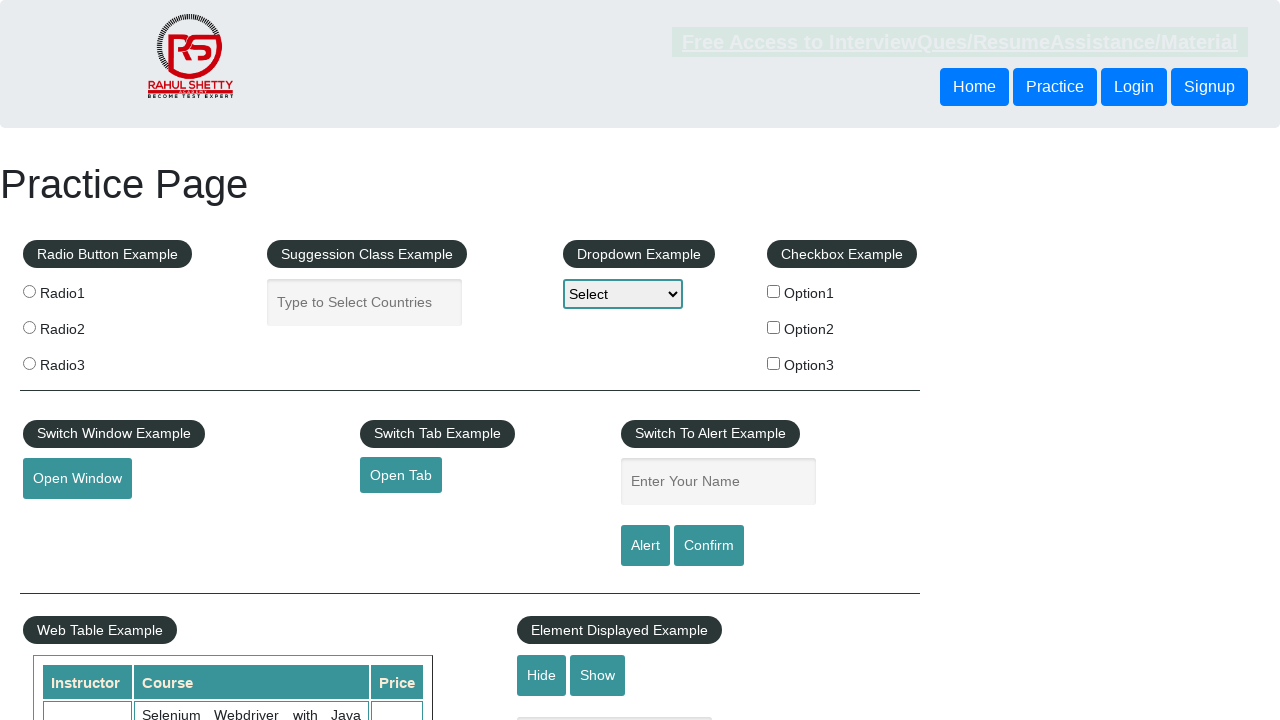